Tests the Add/Remove Elements page by clicking the Add Element button to create a Delete button, verifying the dynamic element creation functionality

Starting URL: https://the-internet.herokuapp.com/add_remove_elements/

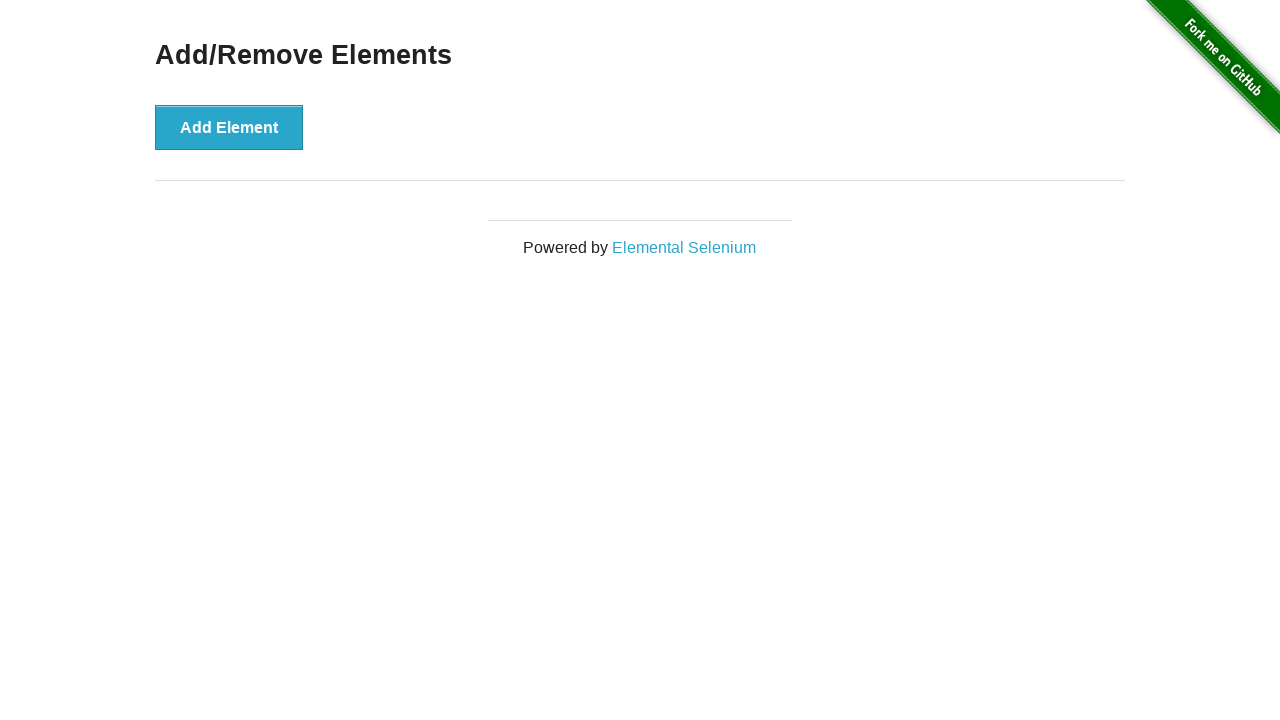

Clicked the Add Element button to create a dynamic Delete button at (229, 127) on button[onclick='addElement()']
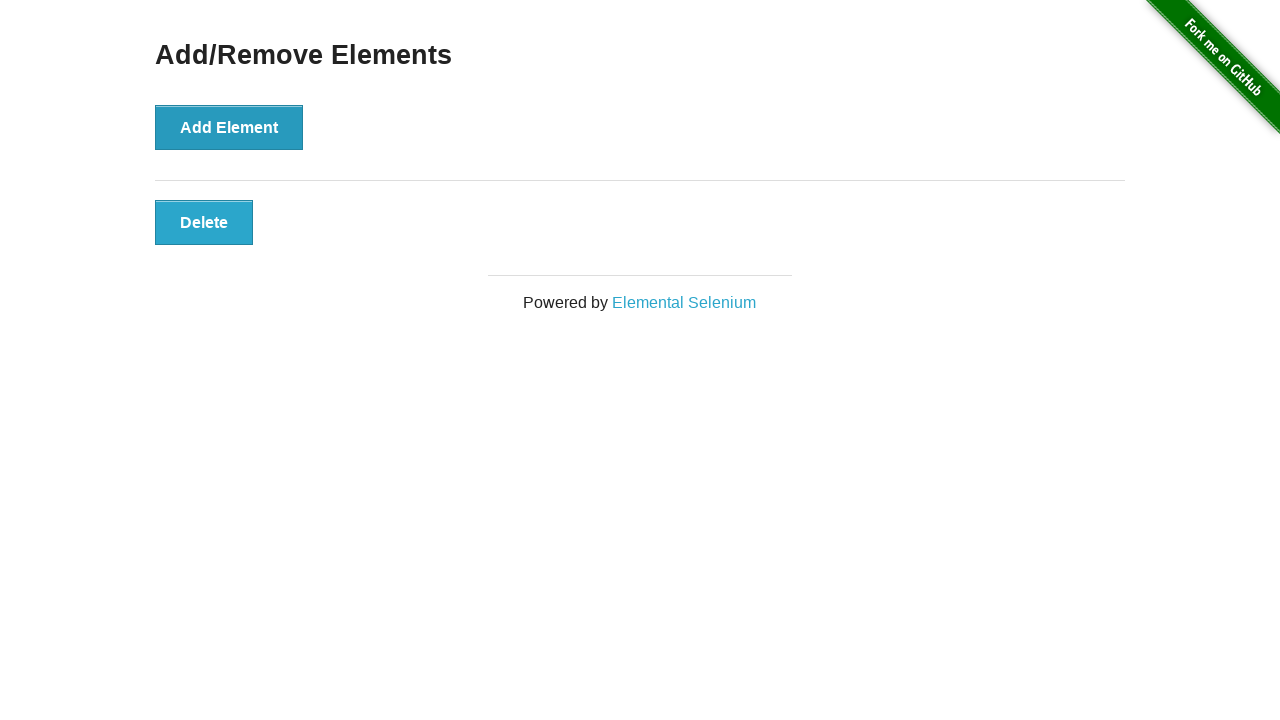

Verified that the Delete button appeared after clicking Add Element
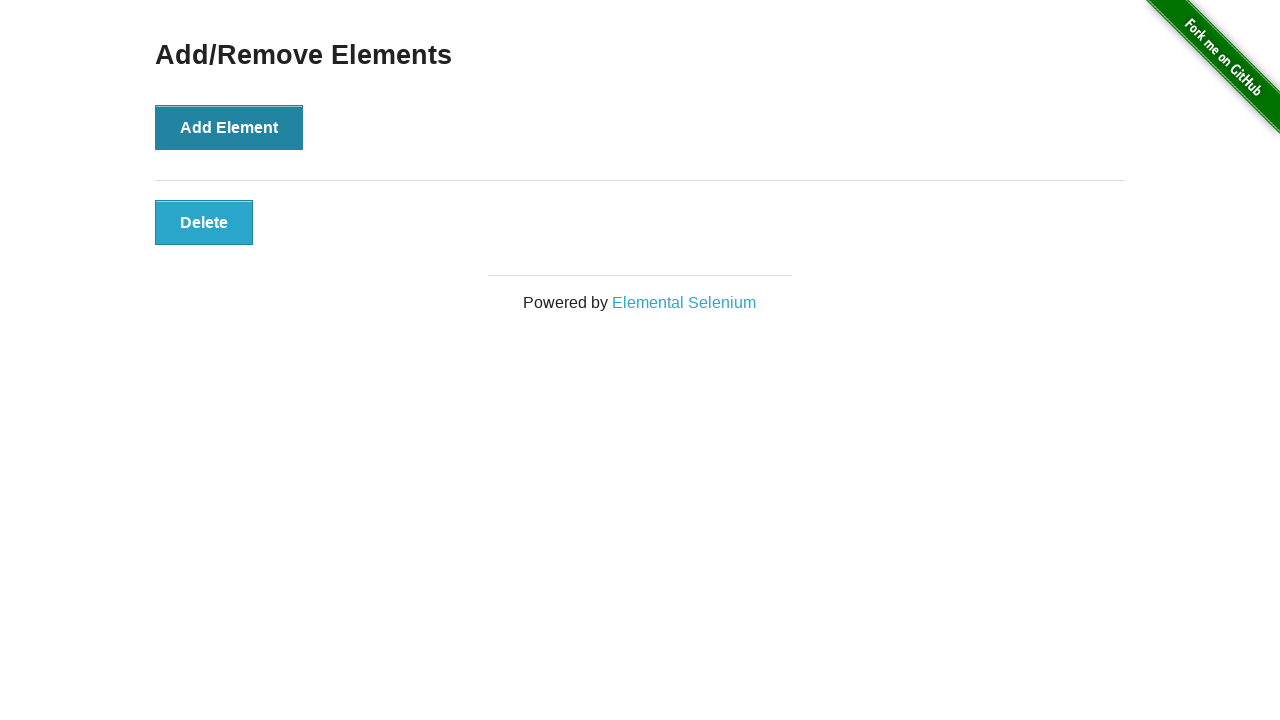

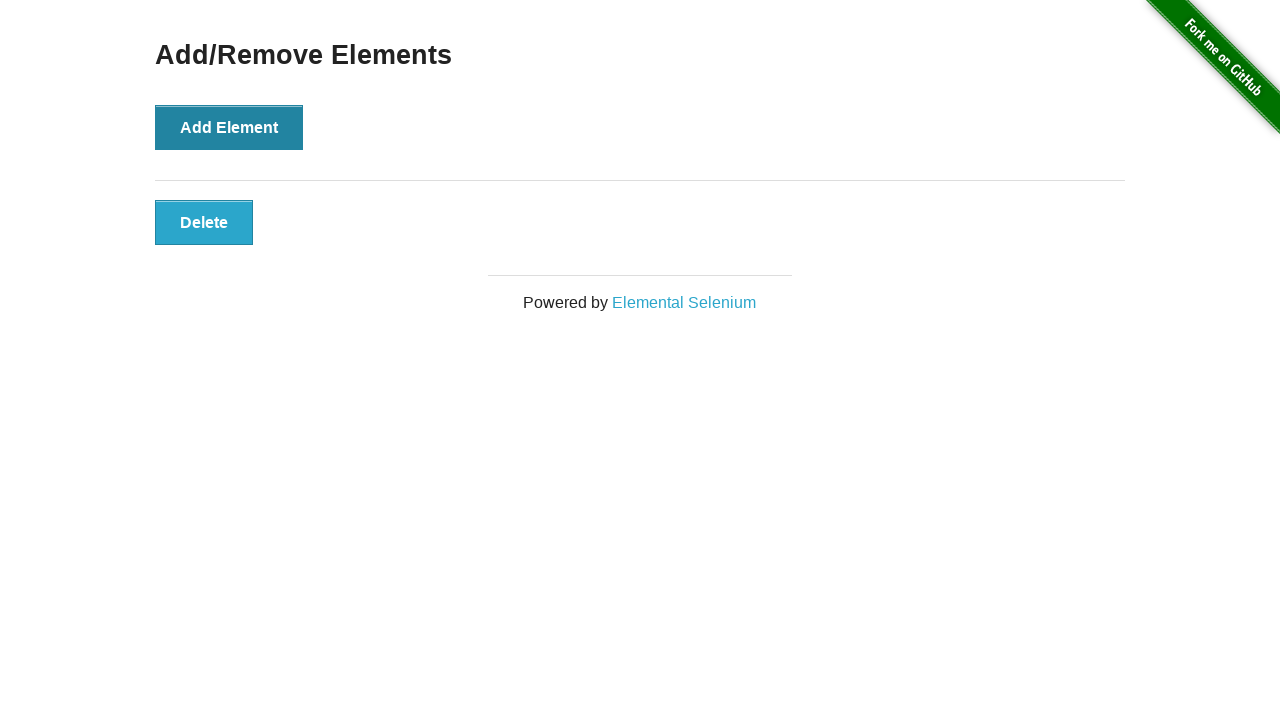